Tests JavaScript alert handling by clicking a button that triggers an alert dialog and accepting it

Starting URL: https://demo.automationtesting.in/Alerts.html

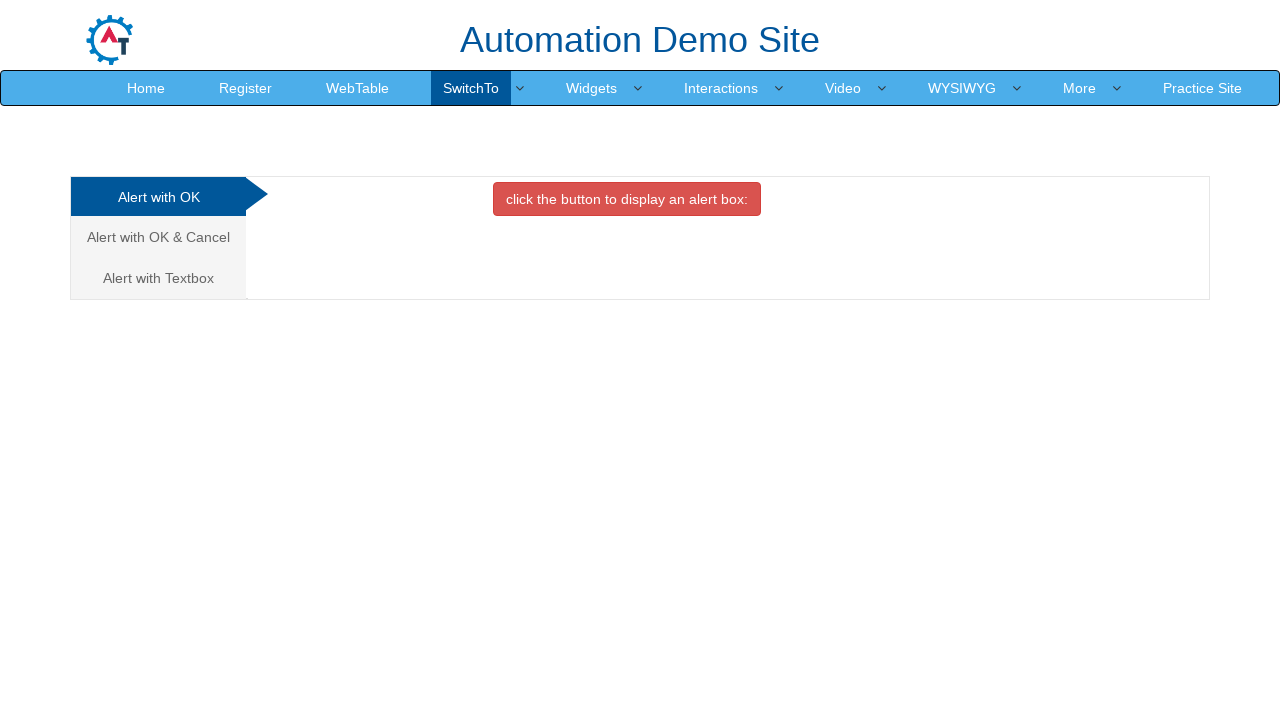

Set up dialog handler to accept alert
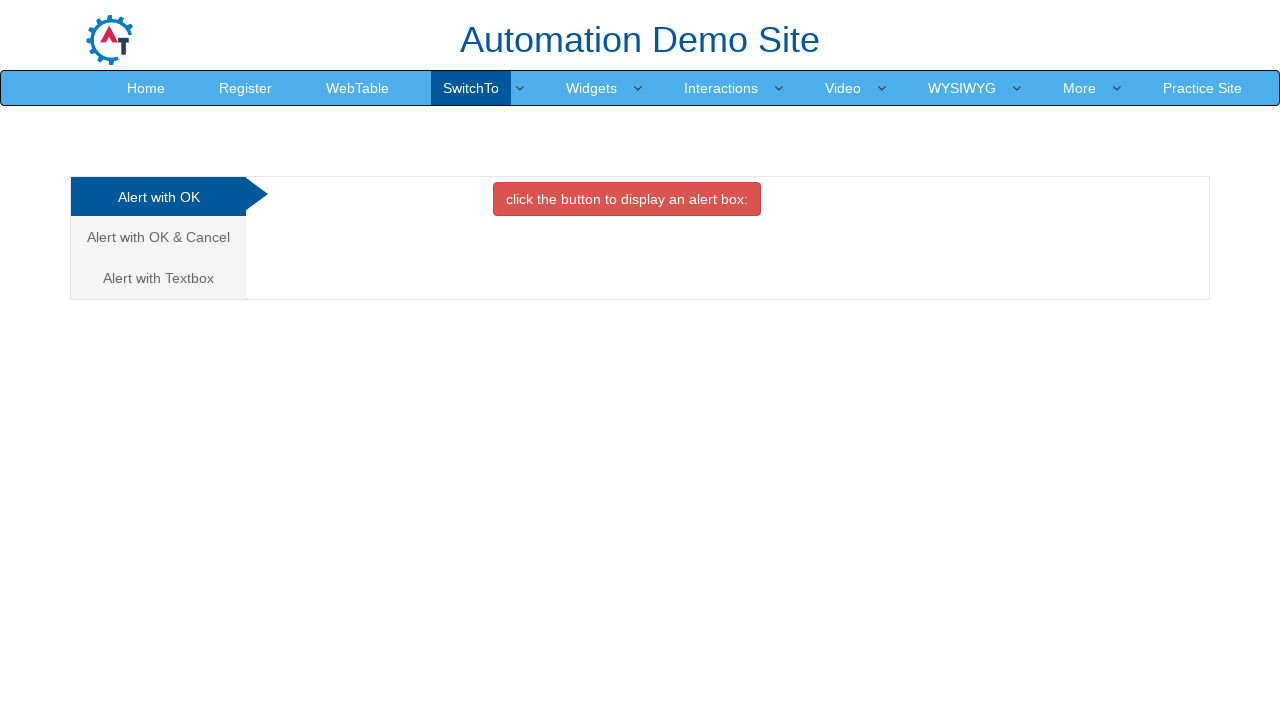

Clicked button that triggers JavaScript alert at (627, 199) on .btn.btn-danger
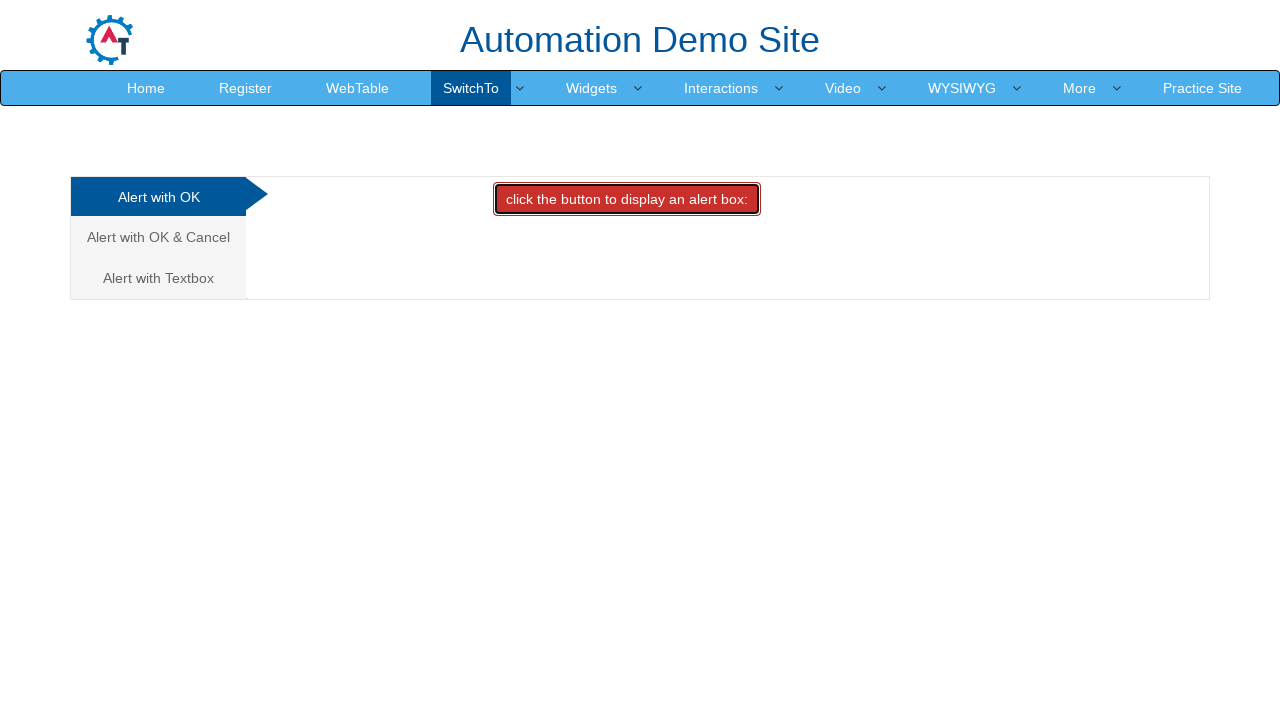

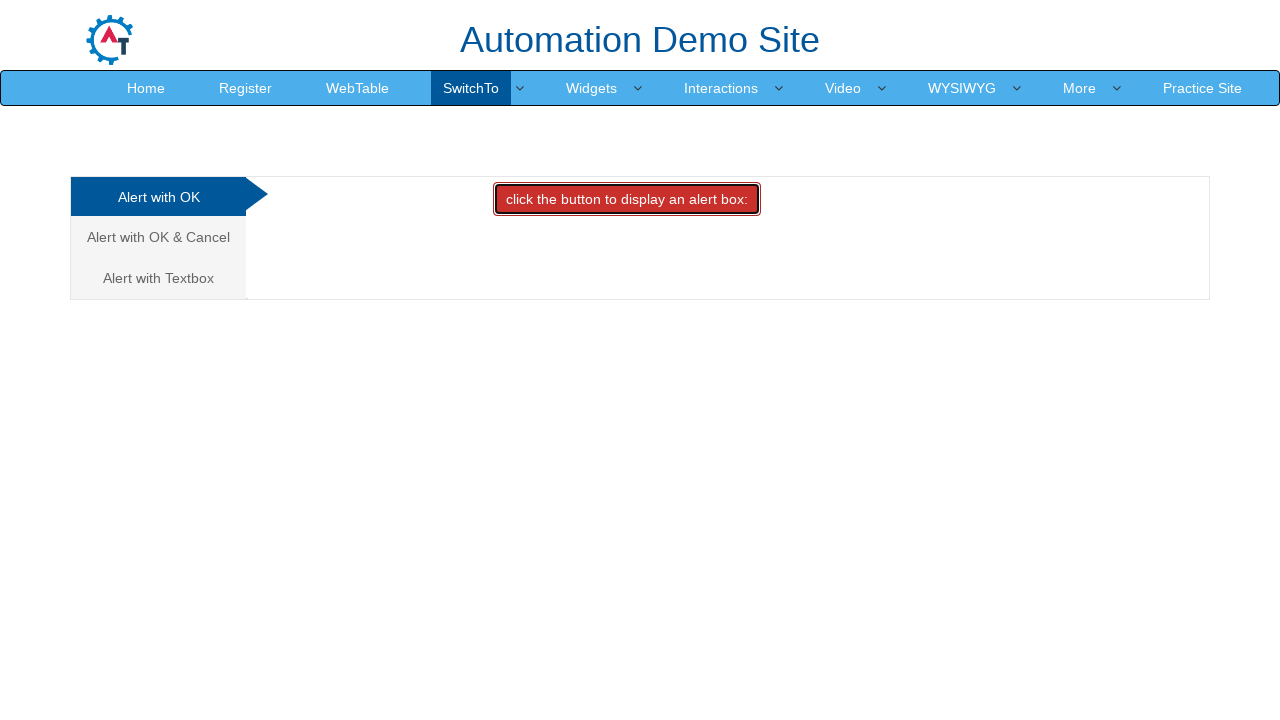